Tests filling a form field by entering different text into the first name input field

Starting URL: http://only-testing-blog.blogspot.in/2013/11/new-test.html

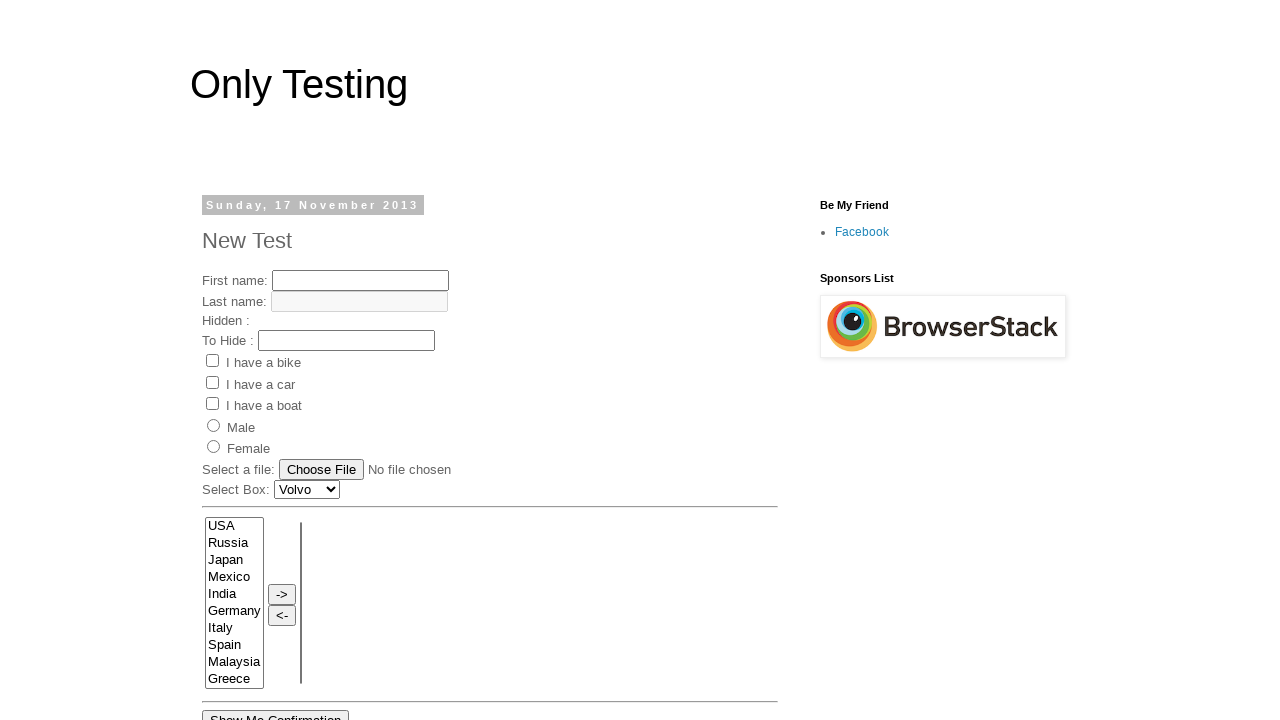

Navigated to form test page
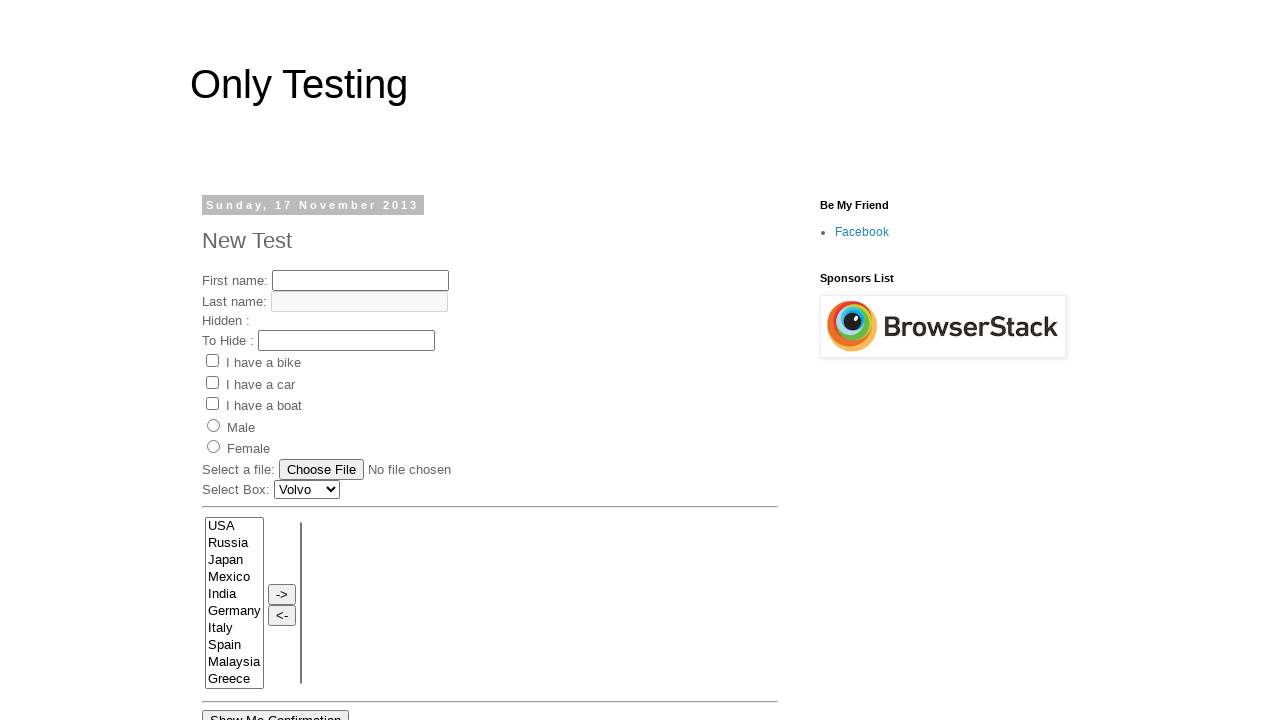

Filled first name field with 'junittest2 class-test2' on input[name='fname']
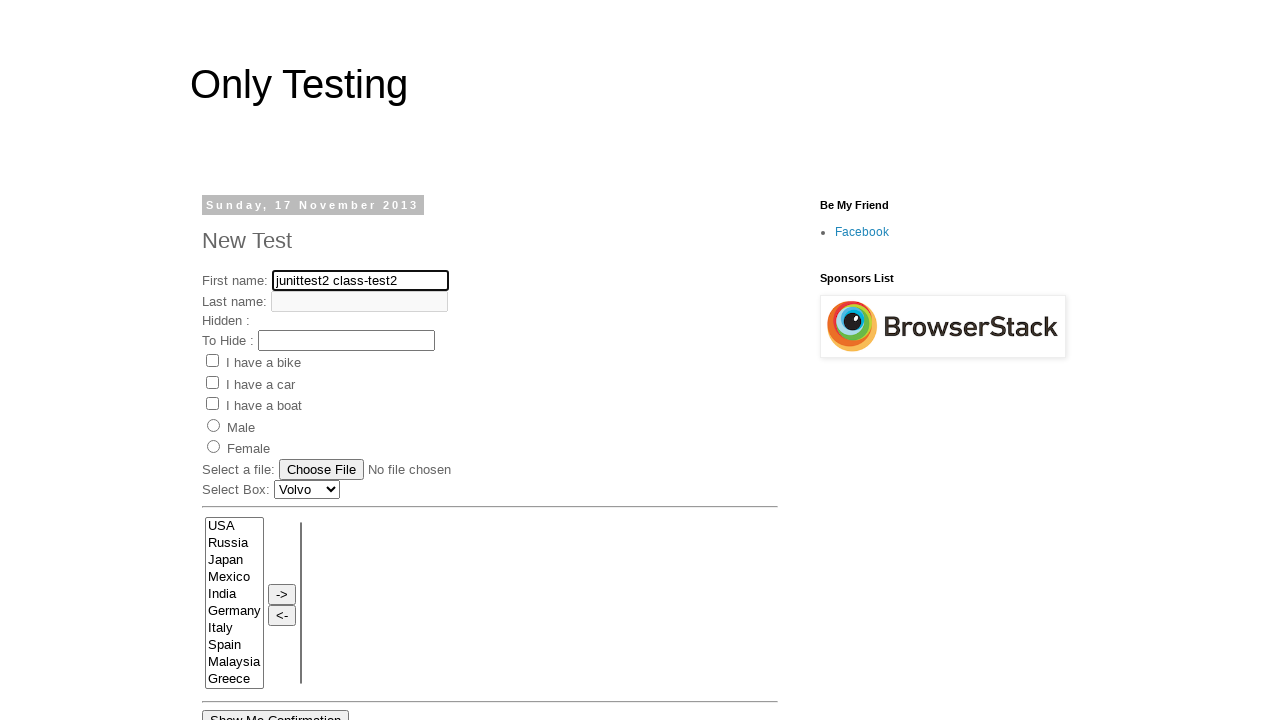

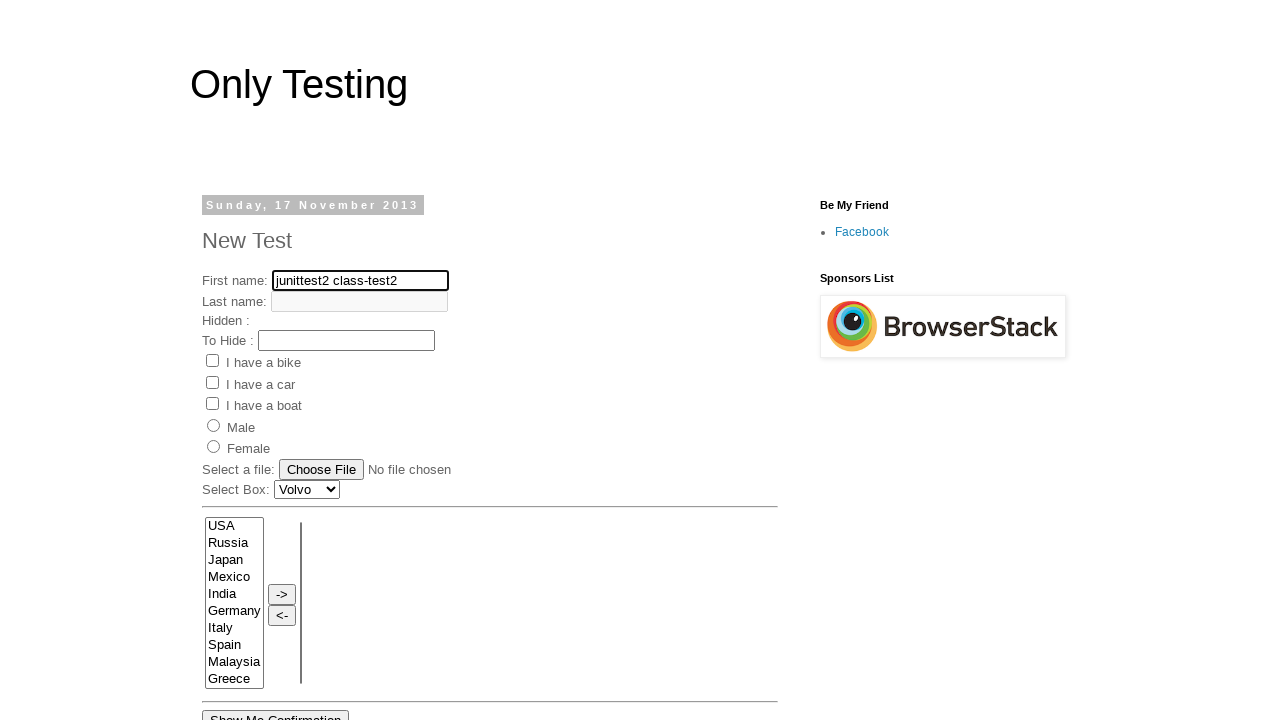